Tests a dropdown select component on a payment form by cycling through different service options (connection, internet, installment, arrears) and verifying that the correct placeholder text appears in the form fields for each option.

Starting URL: https://www.mts.by/

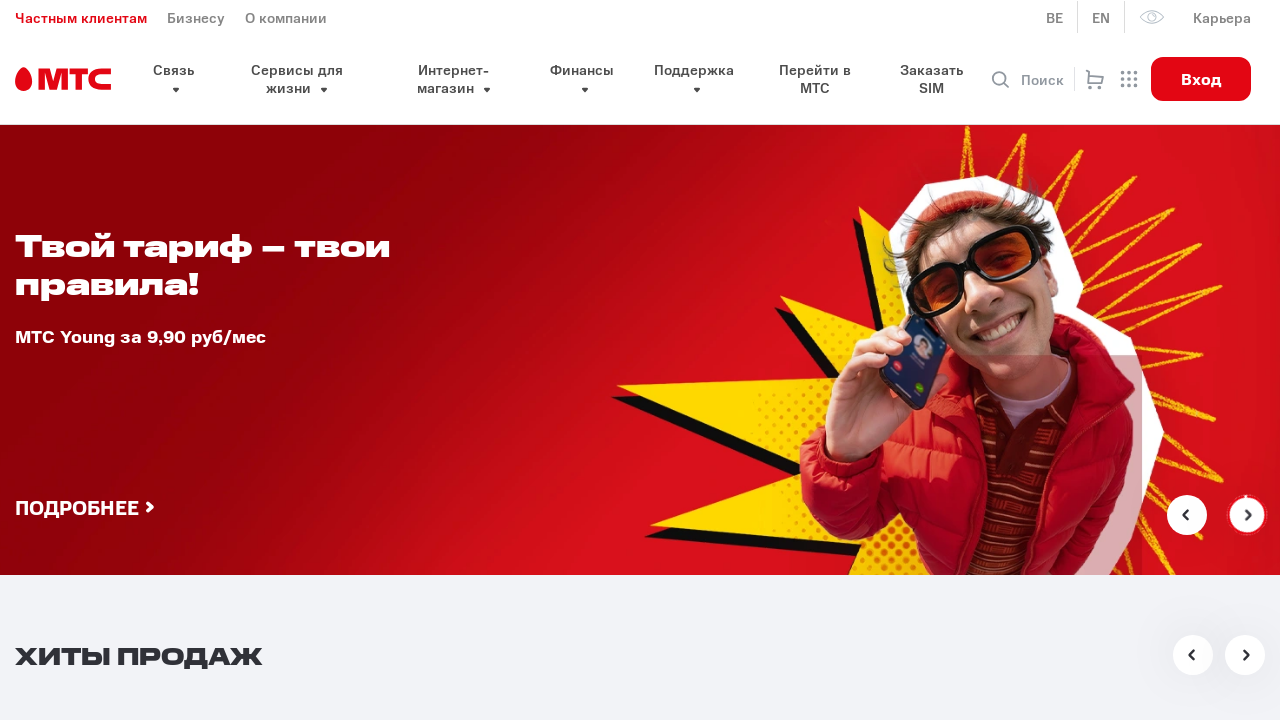

Scrolled to payment form section
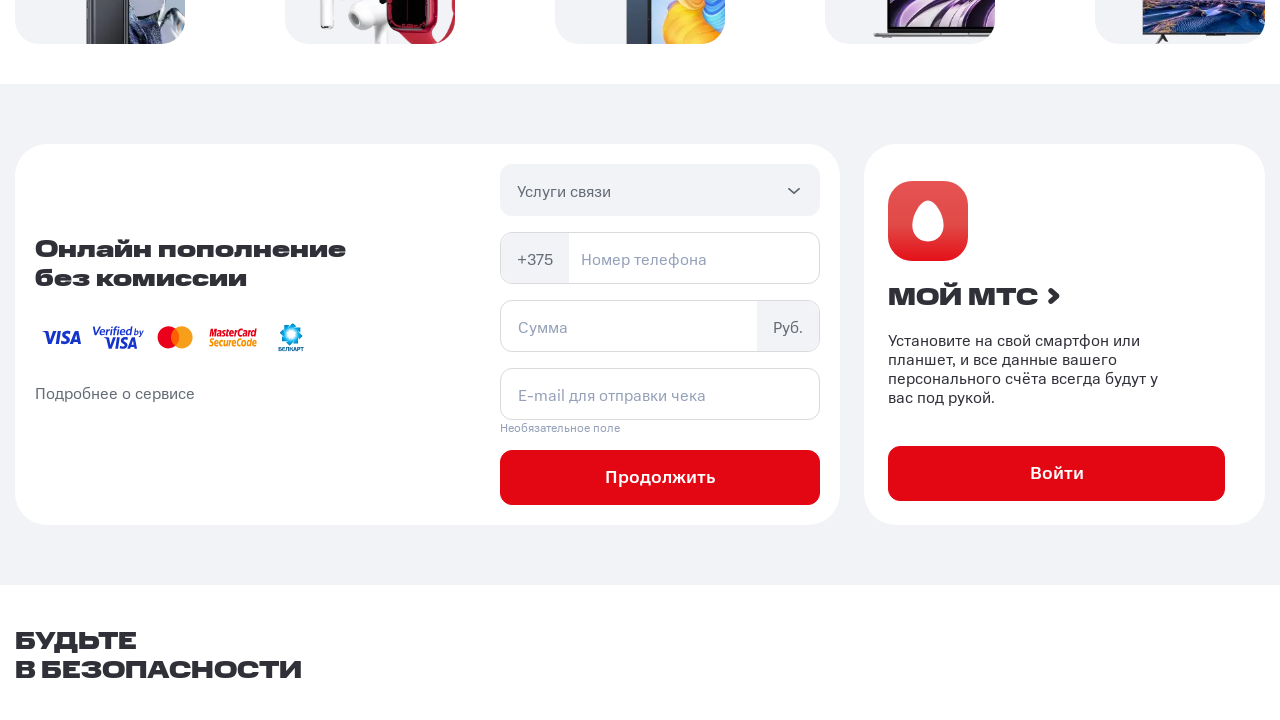

Located phone input field for connection option
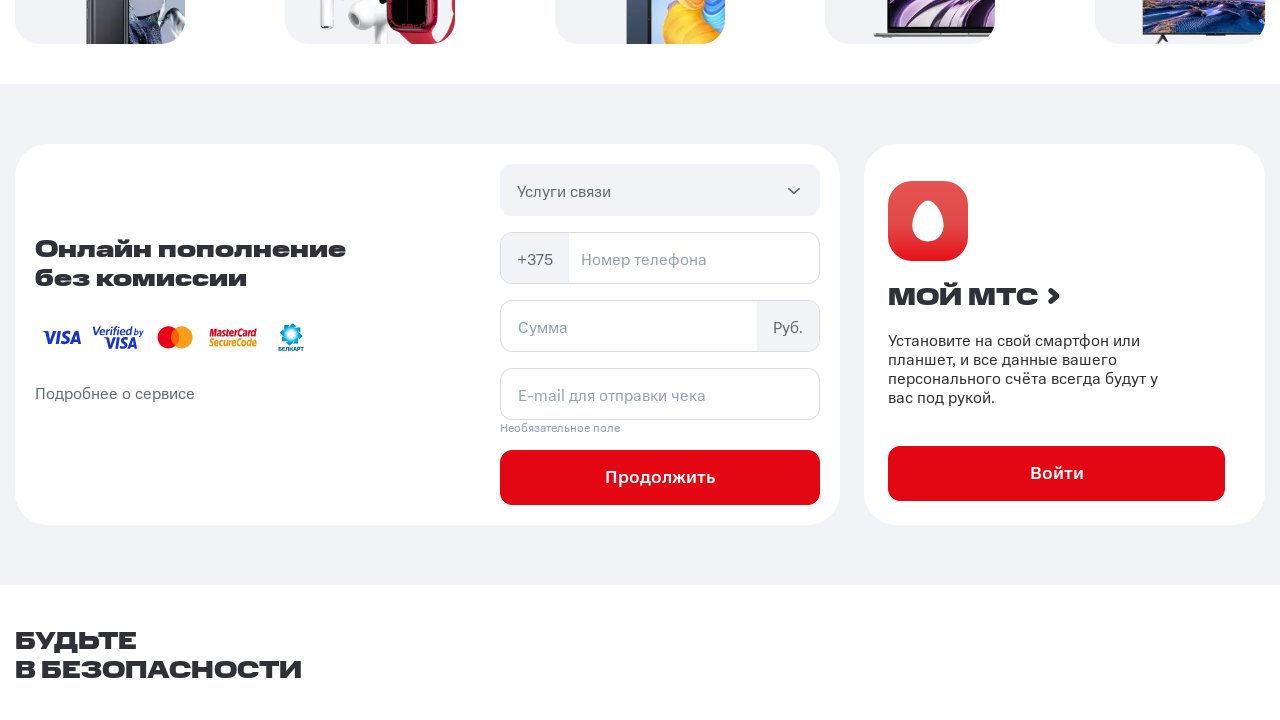

Located sum input field for connection option
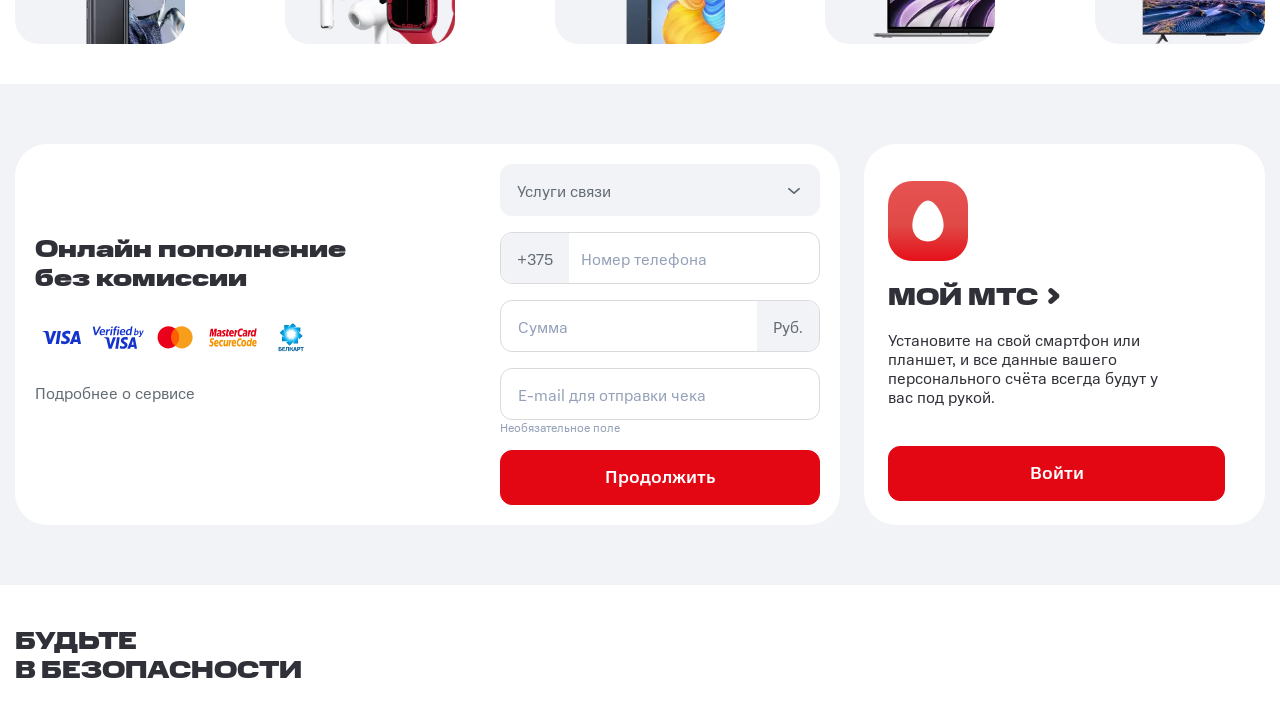

Located email input field for connection option
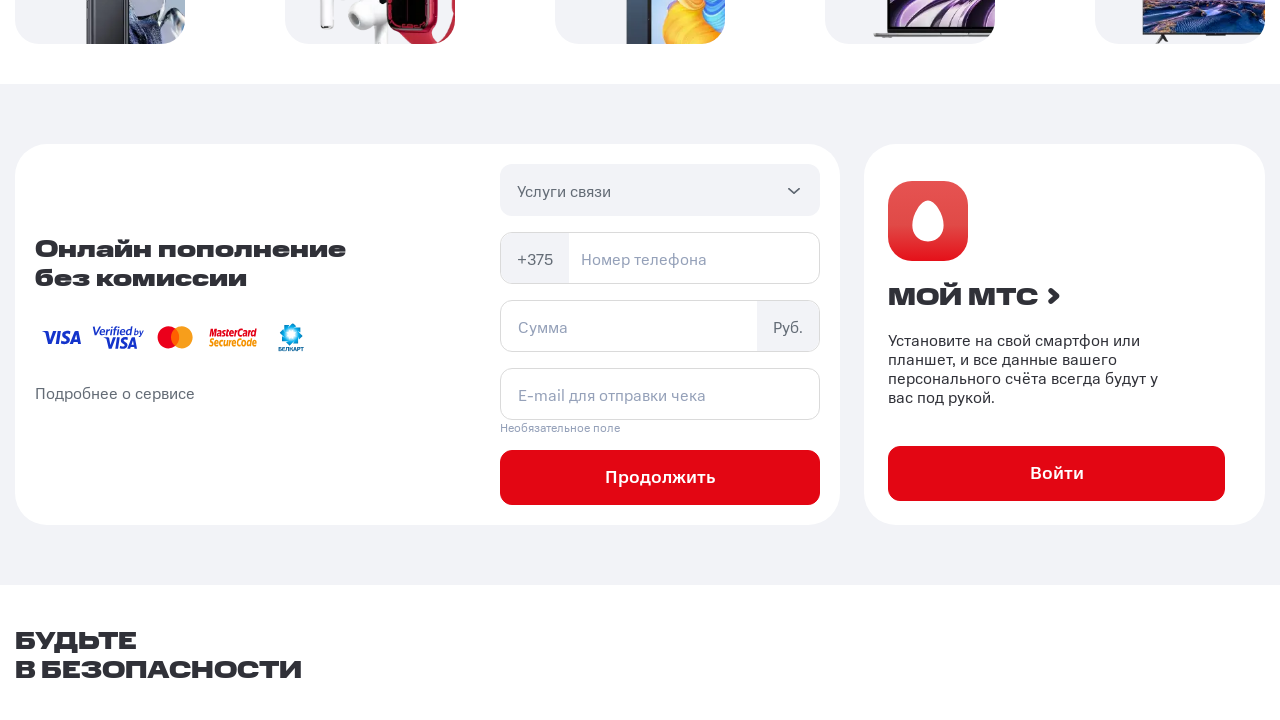

Verified phone field placeholder for connection option: 'Номер телефона'
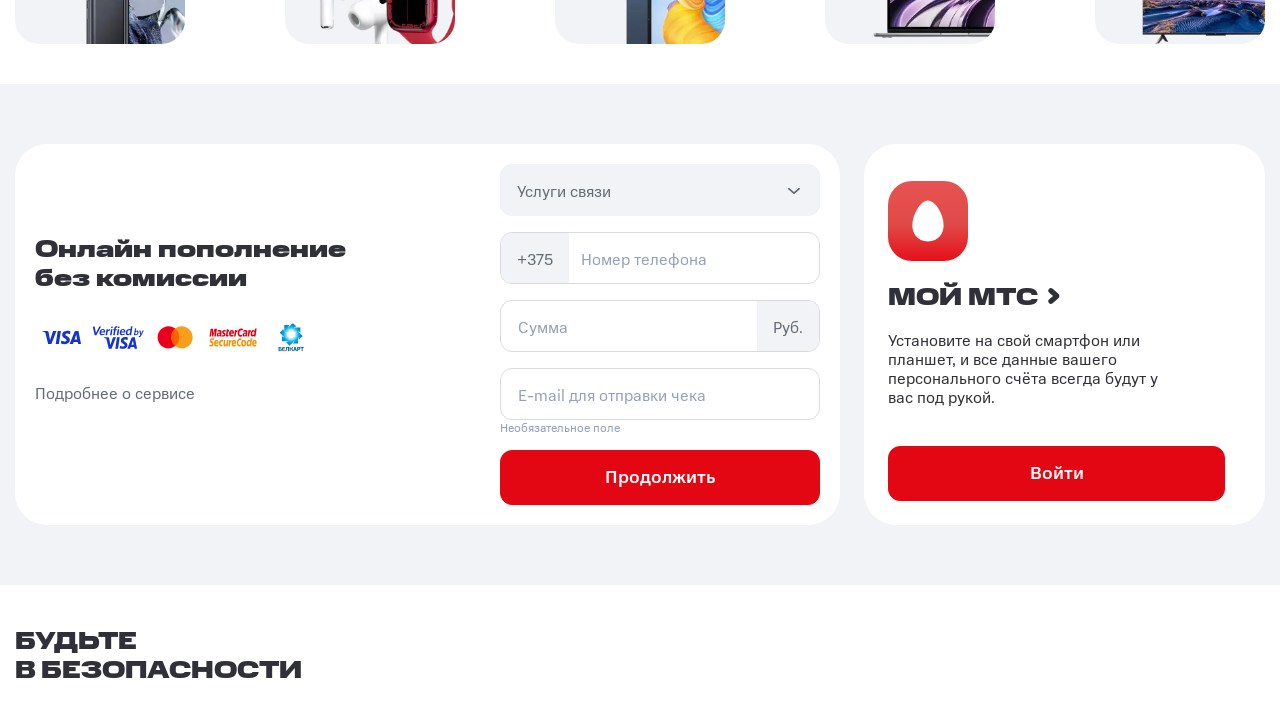

Verified sum field placeholder for connection option: 'Сумма'
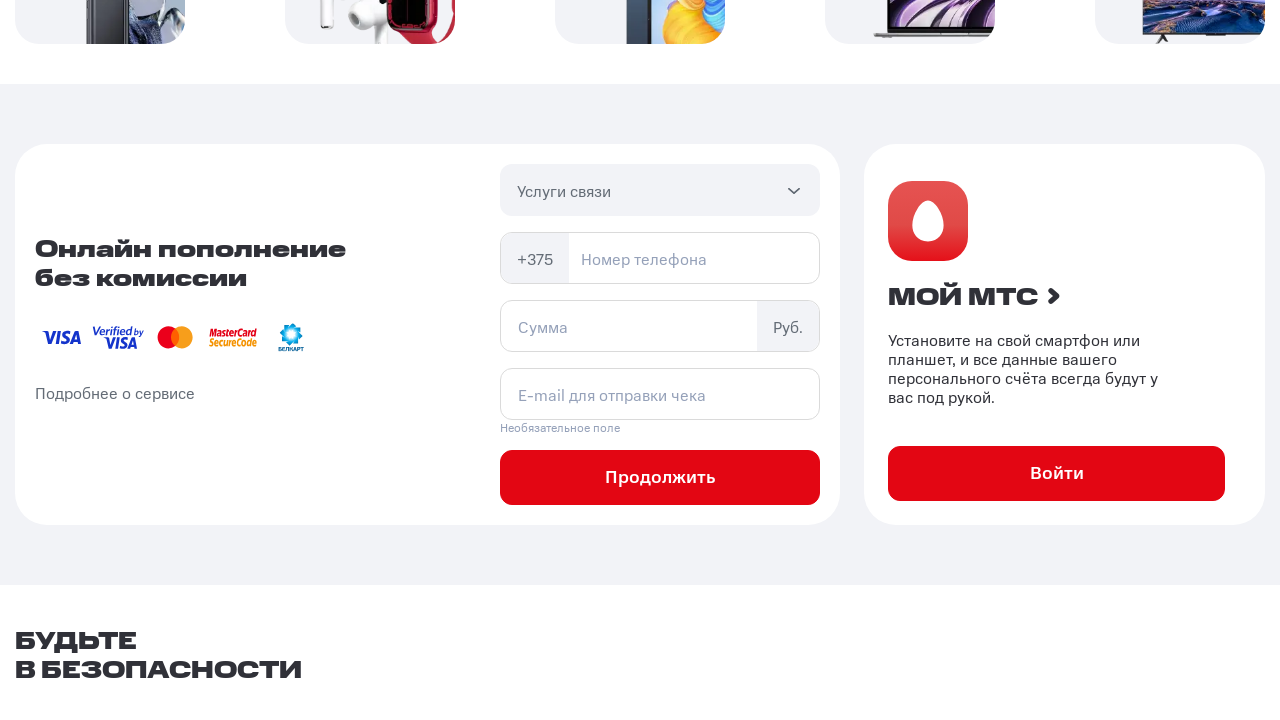

Verified email field placeholder for connection option: 'E-mail для отправки чека'
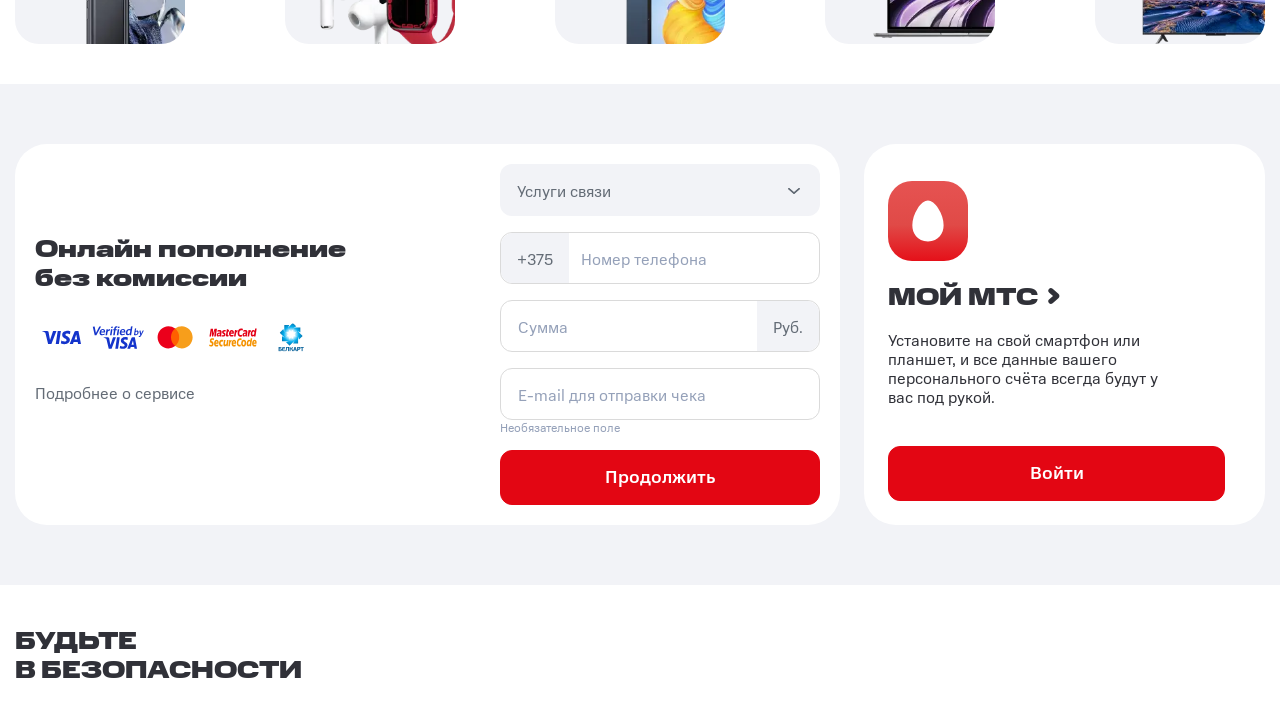

Clicked dropdown select wrapper to open options at (660, 190) on div.select__wrapper
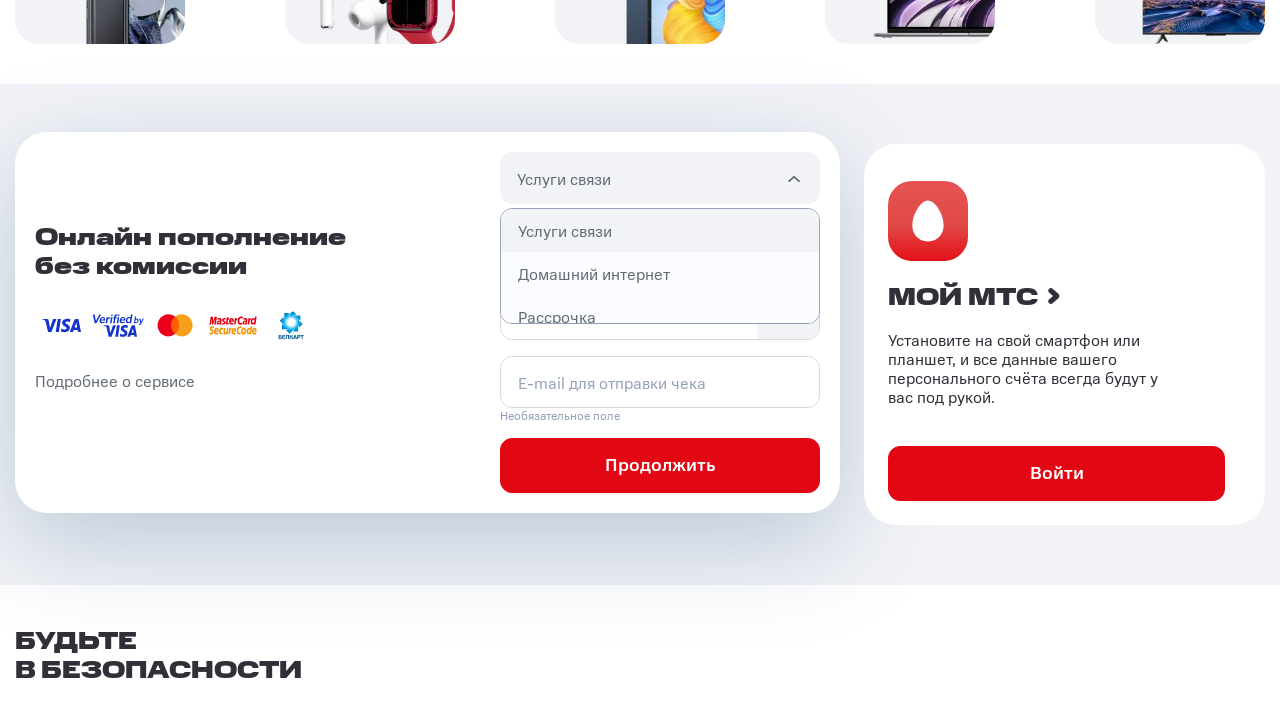

Selected Internet option from dropdown at (660, 274) on p.select__option >> nth=1
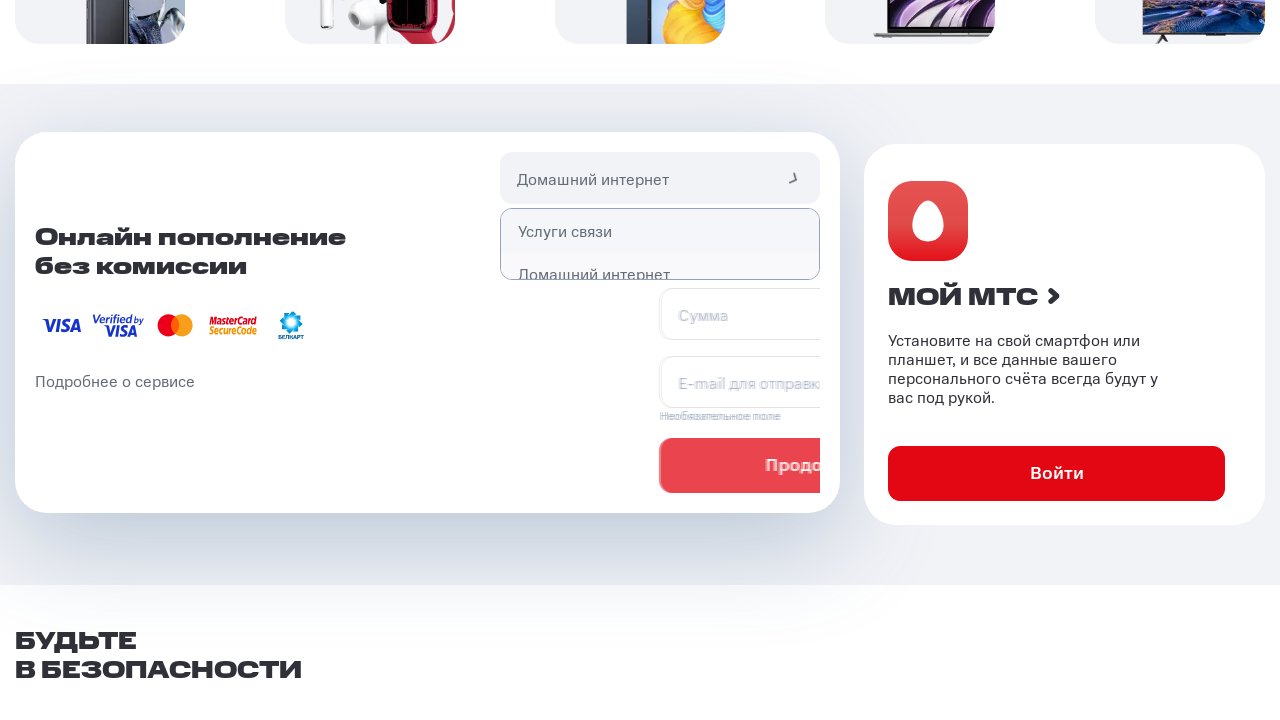

Verified phone field placeholder for internet option: 'Номер абонента'
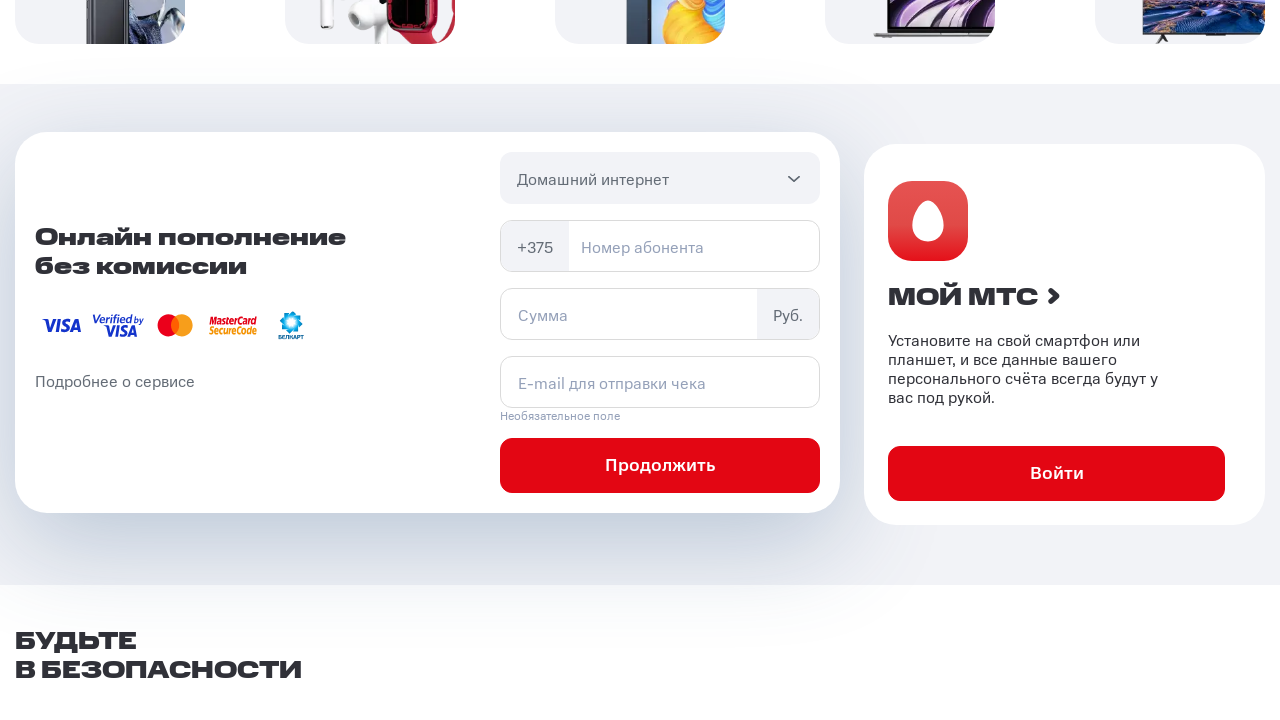

Verified sum field placeholder for internet option: 'Сумма'
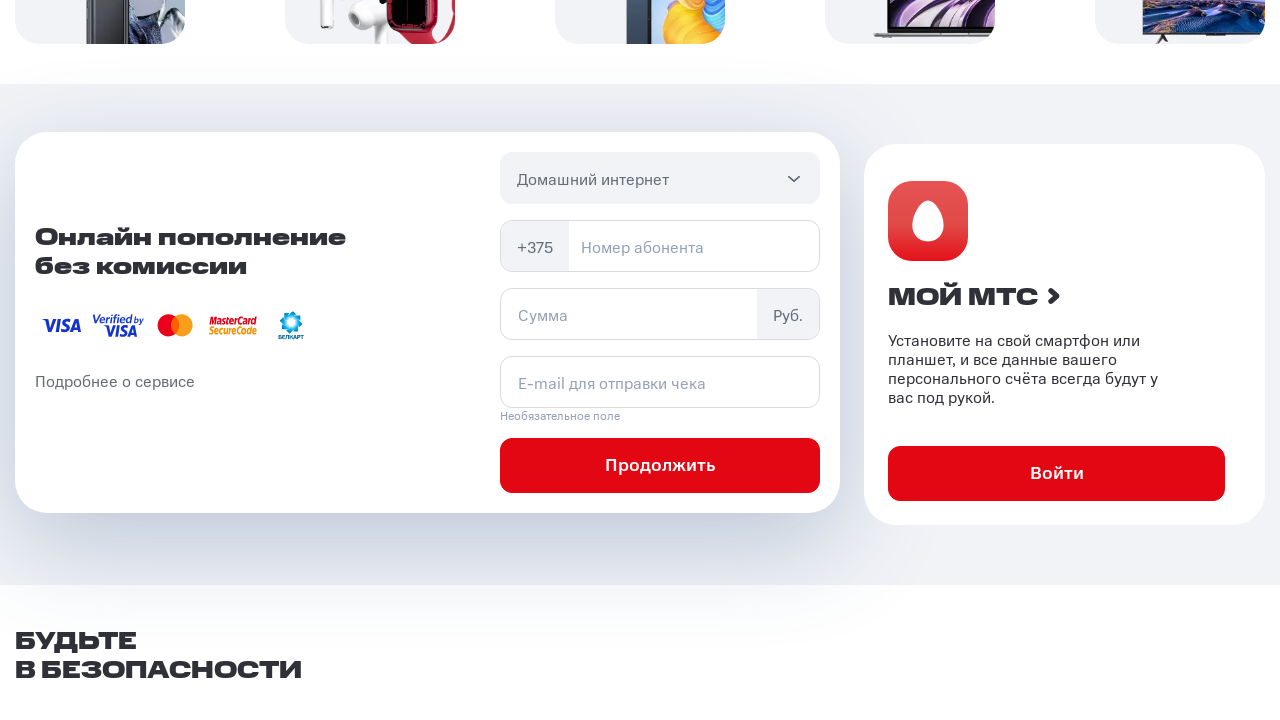

Verified email field placeholder for internet option: 'E-mail для отправки чека'
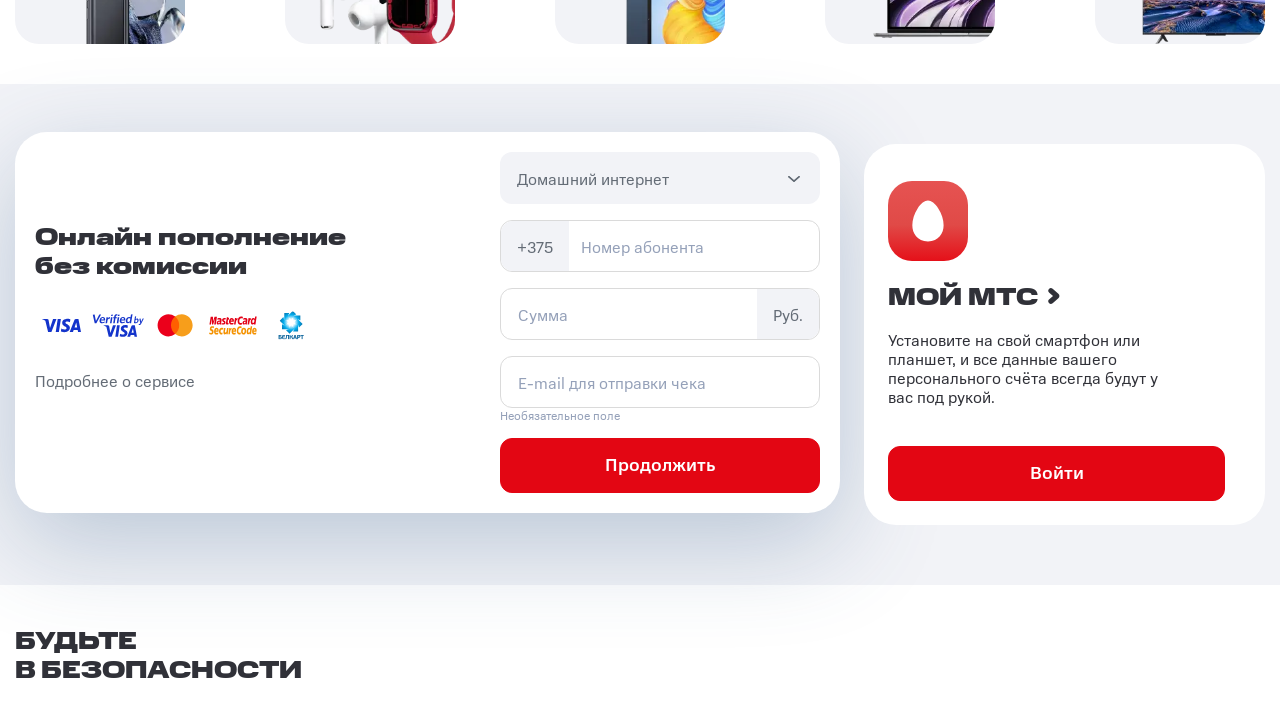

Clicked dropdown select wrapper to open options at (660, 178) on div.select__wrapper
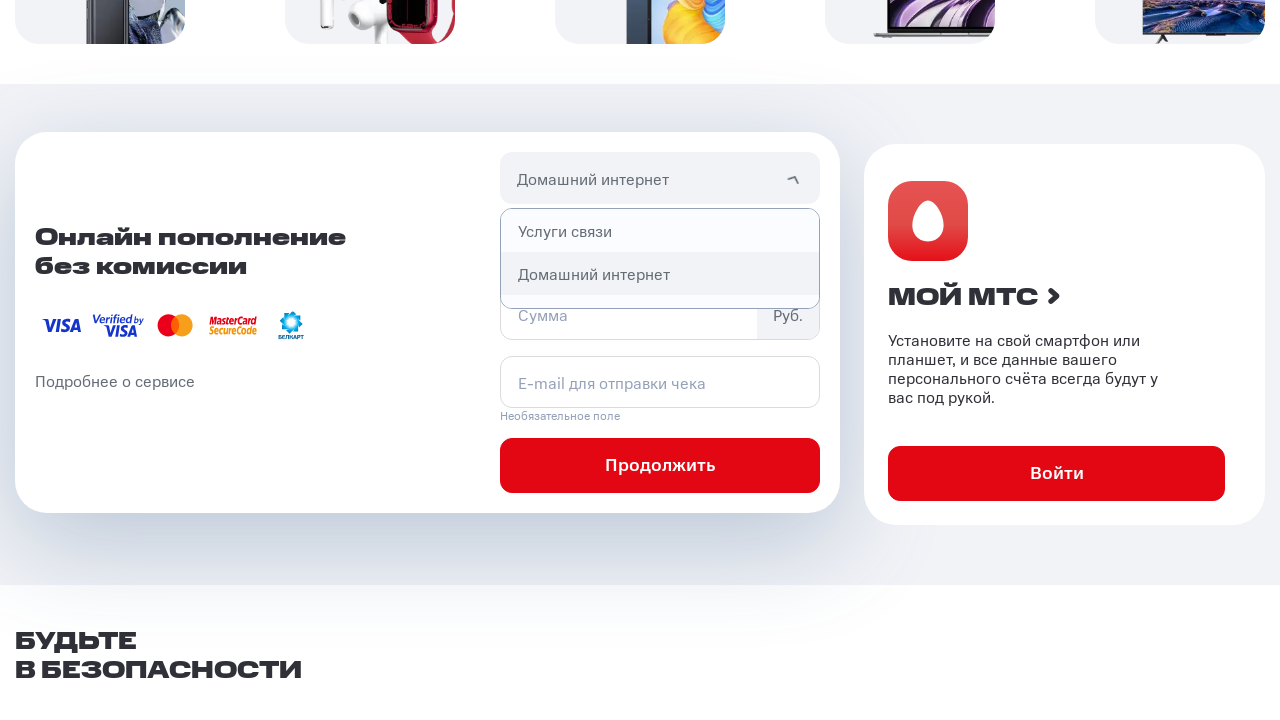

Selected Installment option from dropdown at (660, 317) on p.select__option >> nth=2
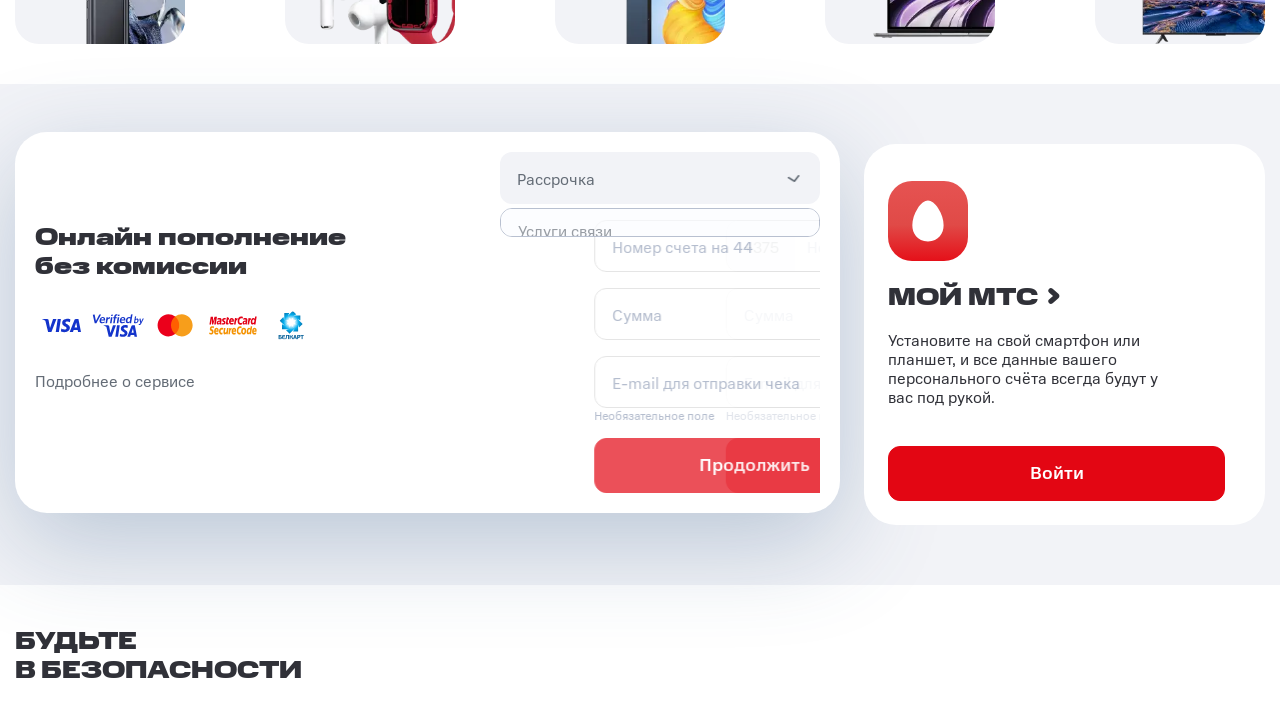

Verified account number field placeholder for installment option: 'Номер счета на 44'
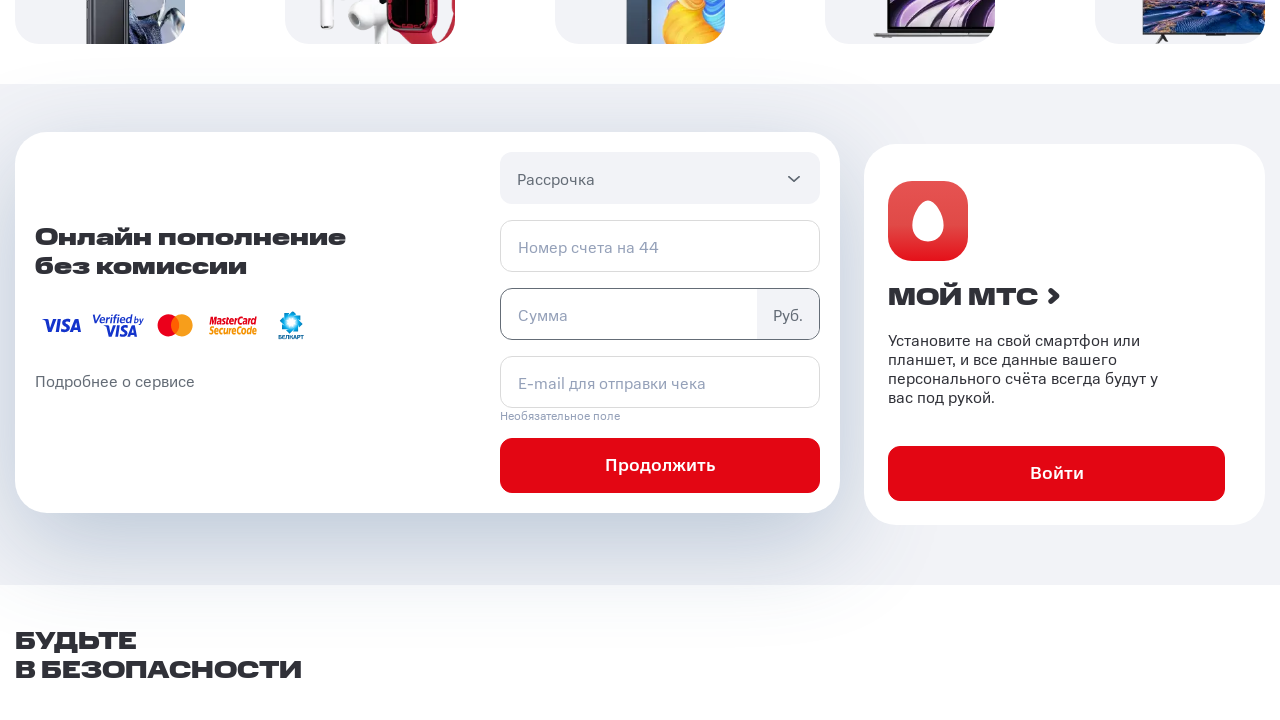

Verified sum field placeholder for installment option: 'Сумма'
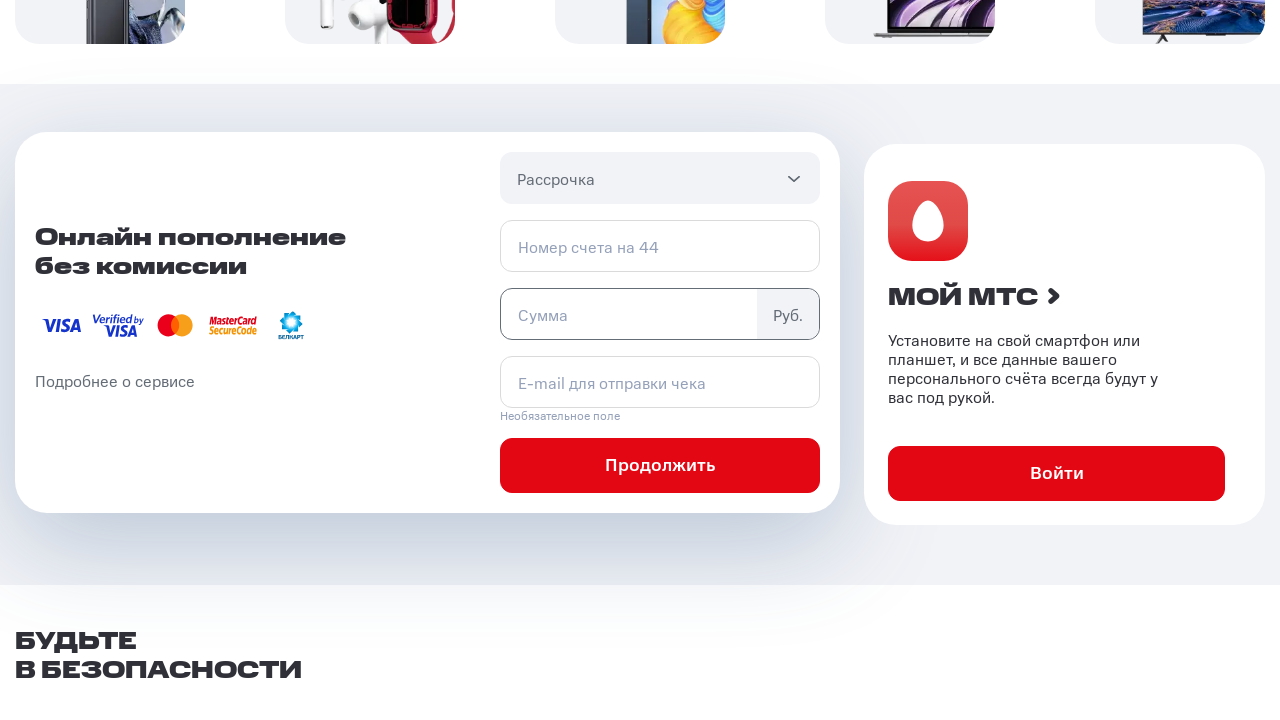

Verified email field placeholder for installment option: 'E-mail для отправки чека'
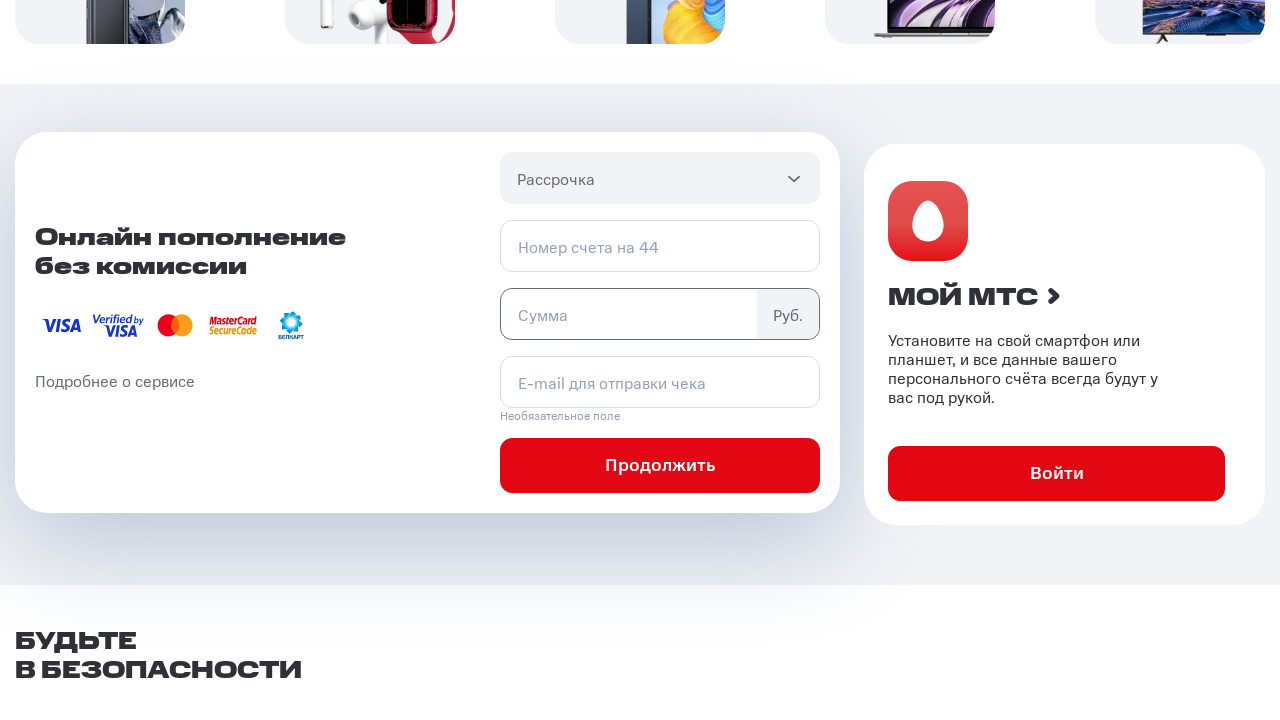

Clicked dropdown select wrapper to open options at (660, 178) on div.select__wrapper
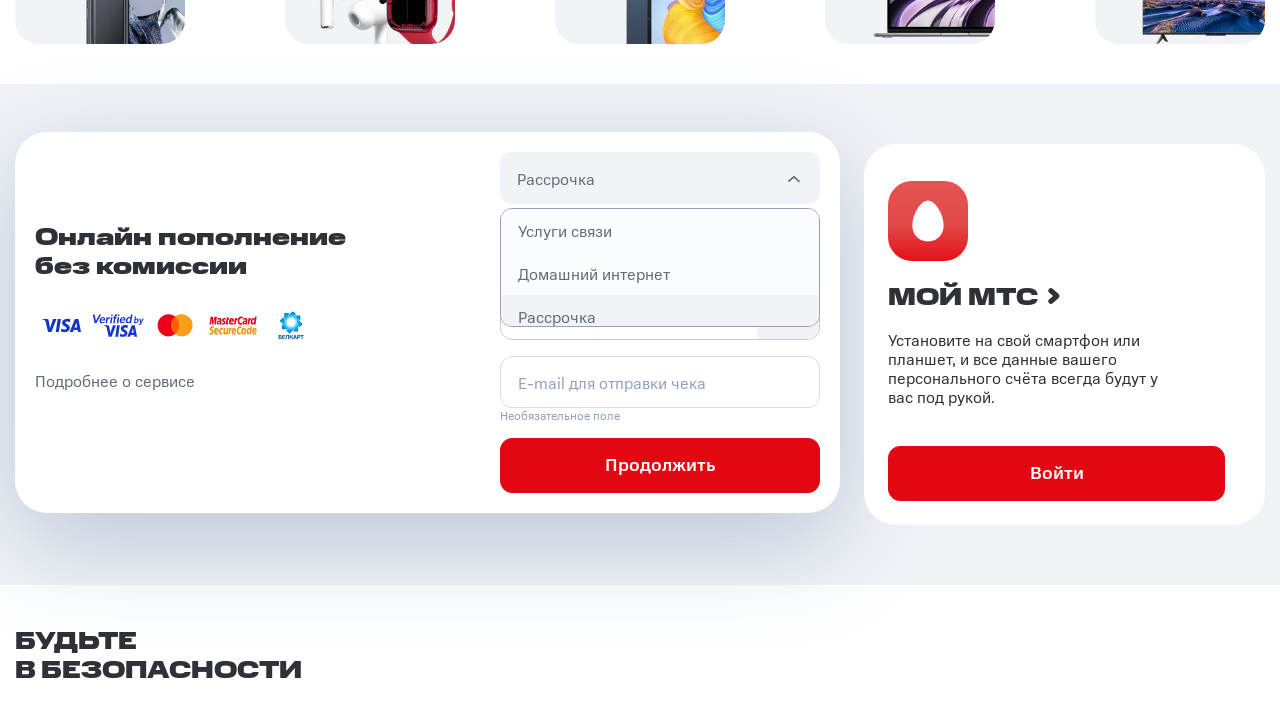

Selected Arrears option from dropdown at (660, 360) on p.select__option >> nth=3
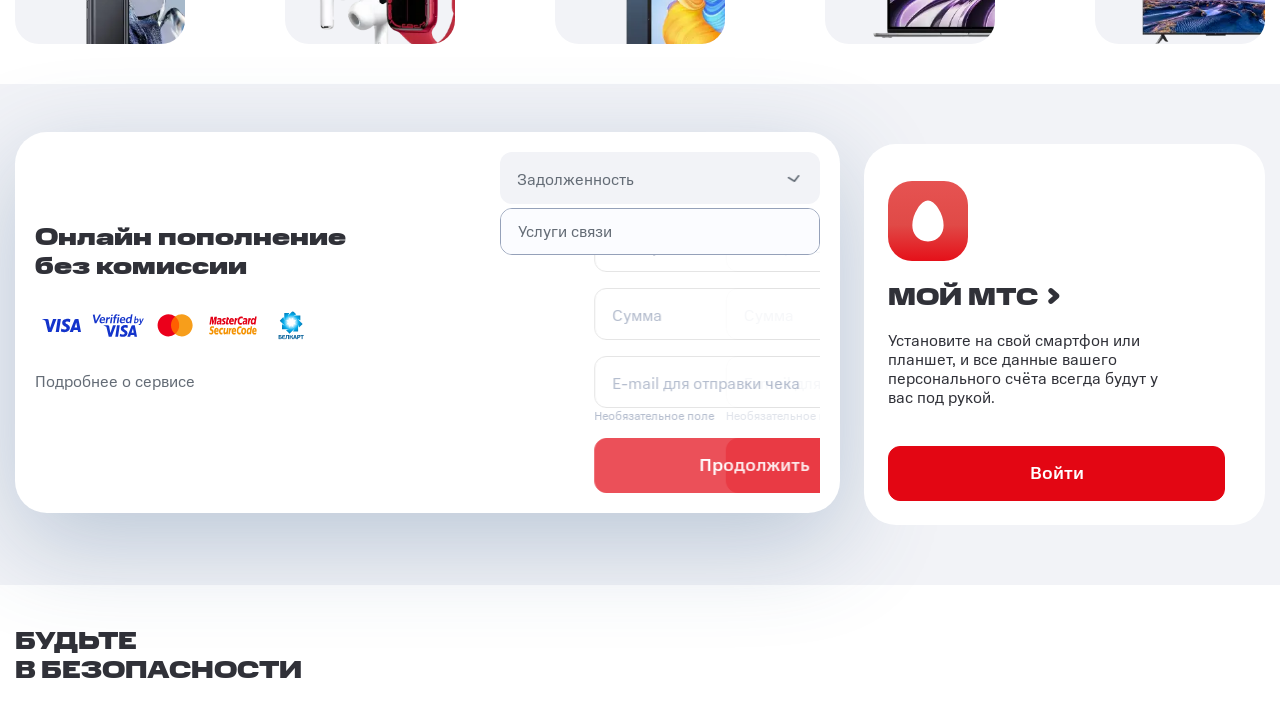

Verified account number field placeholder for arrears option: 'Номер счета на 2073'
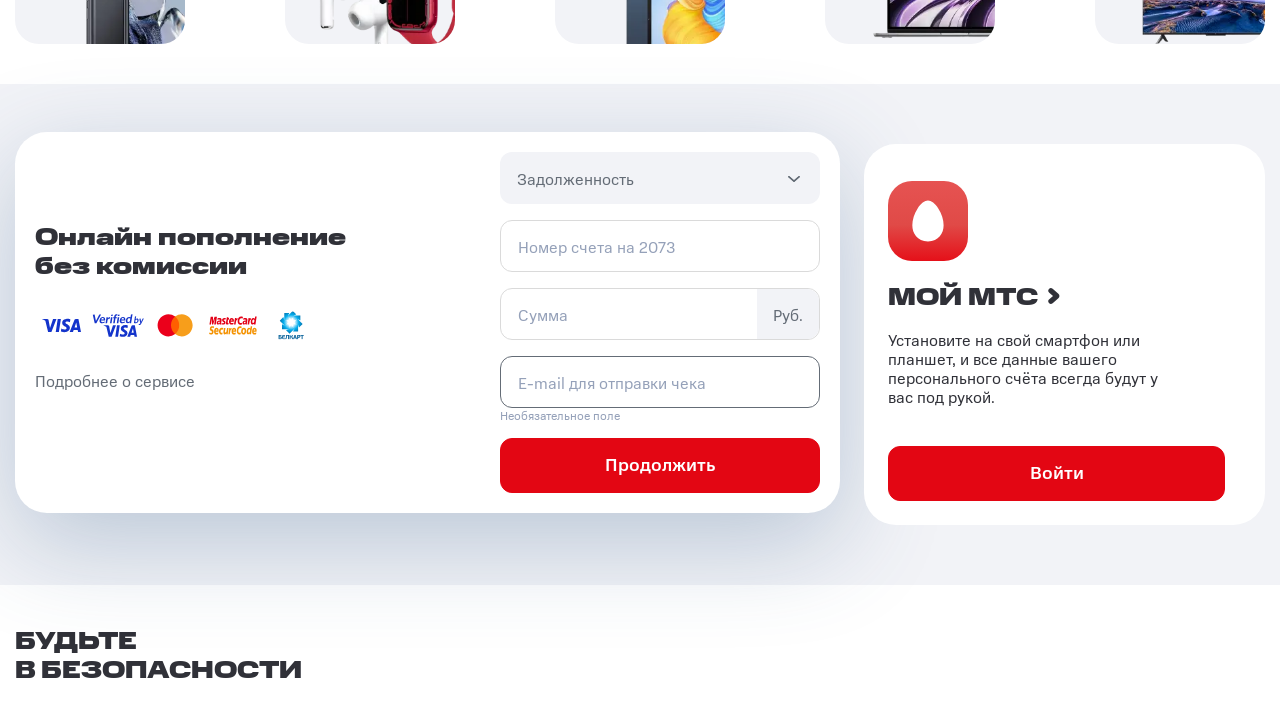

Verified sum field placeholder for arrears option: 'Сумма'
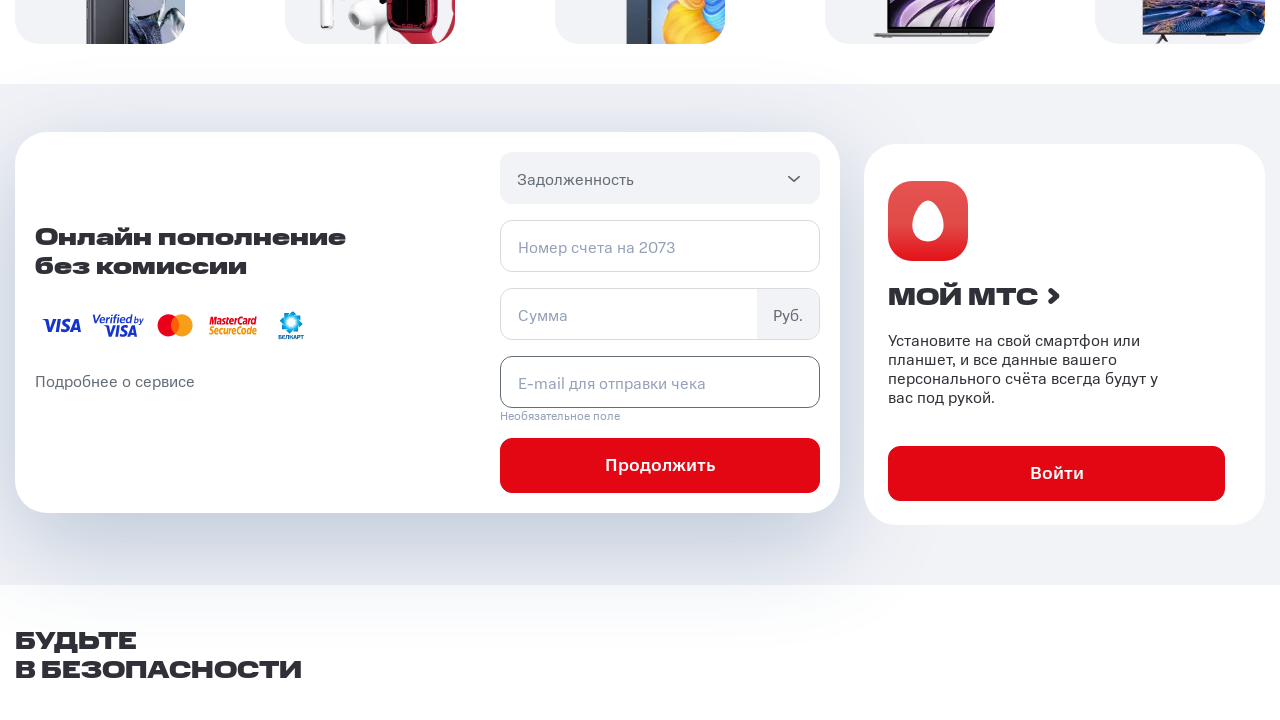

Verified email field placeholder for arrears option: 'E-mail для отправки чека'
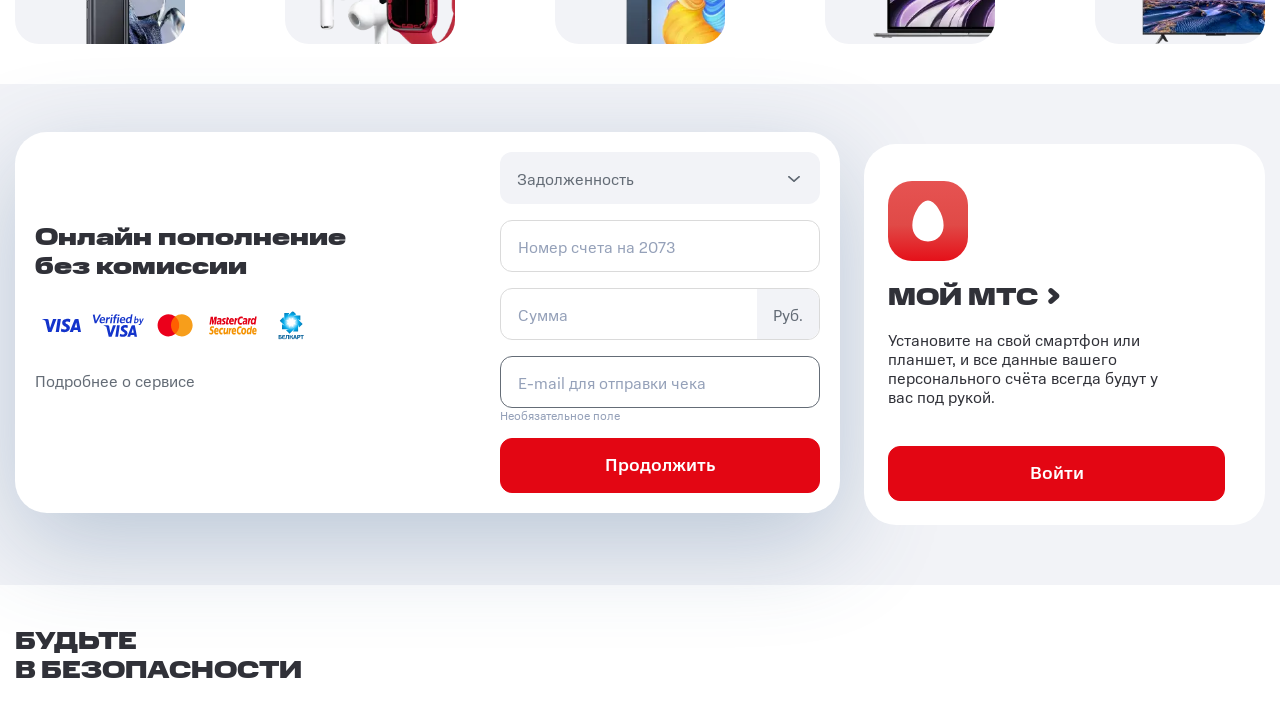

Clicked dropdown select wrapper to open options at (660, 178) on div.select__wrapper
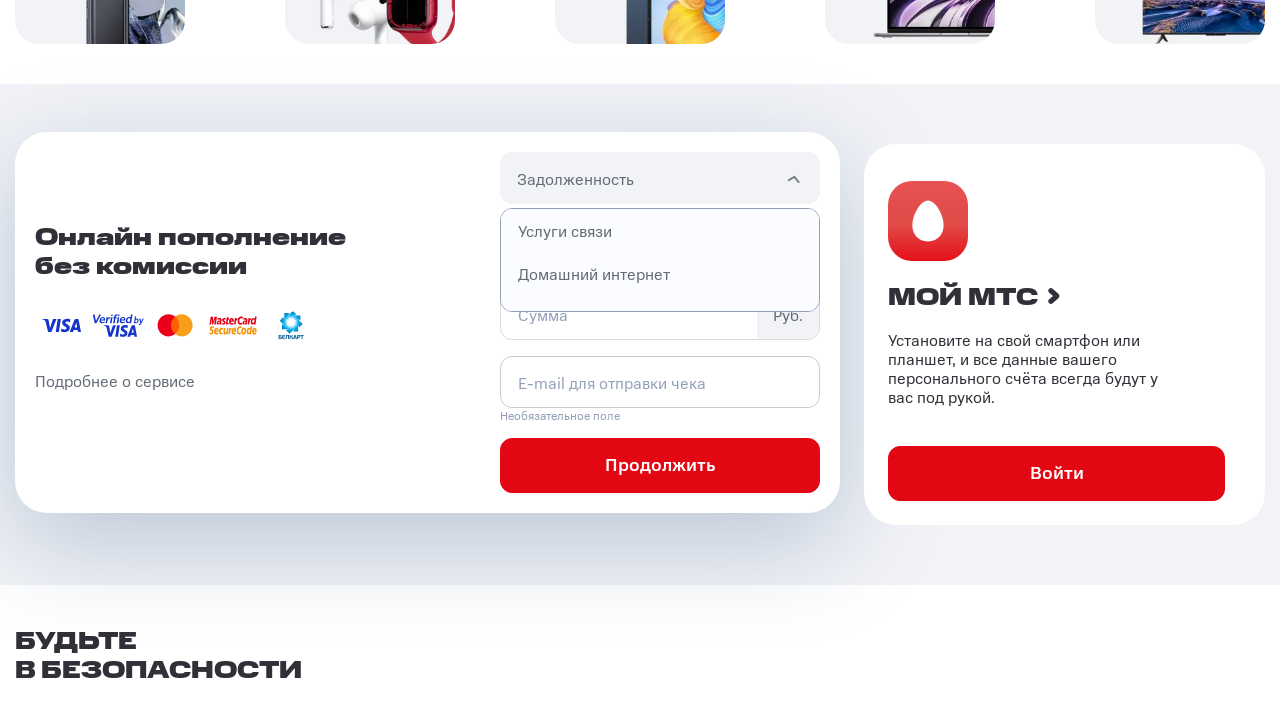

Selected Connection option from dropdown to return to initial state at (660, 231) on p.select__option >> nth=0
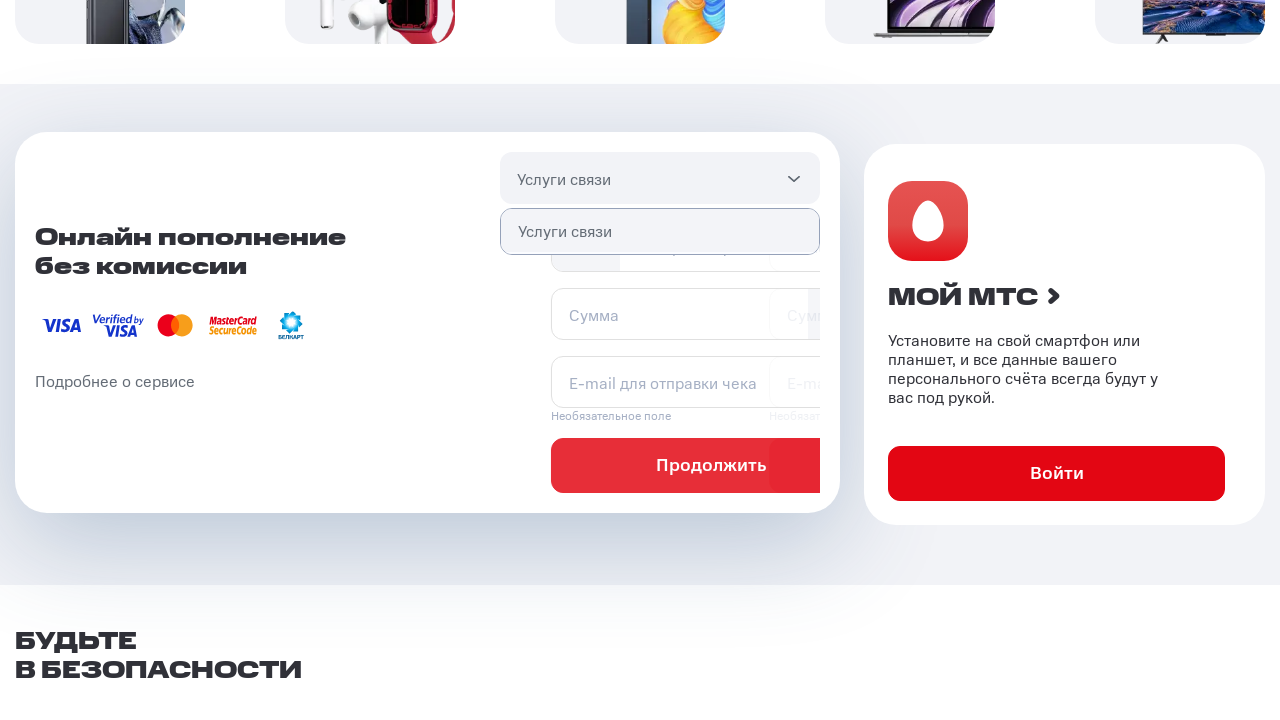

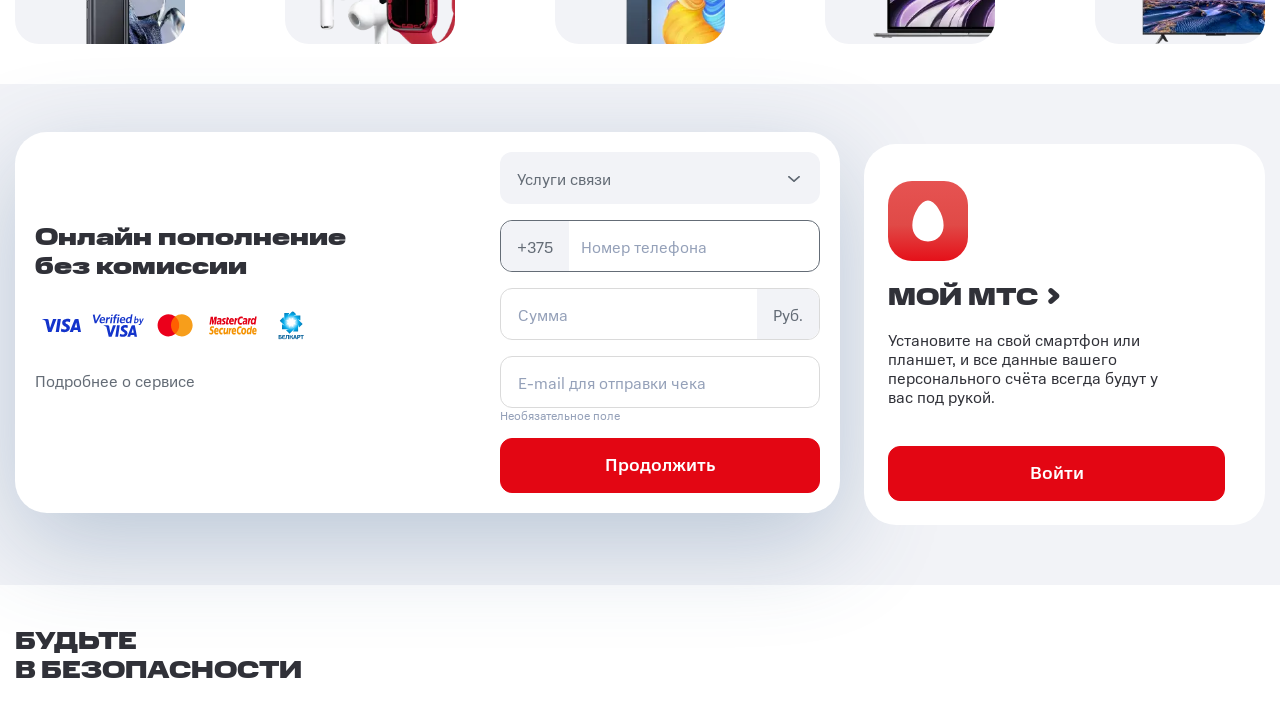